Navigates to the JPL Space page and clicks the full image button to reveal the larger image.

Starting URL: https://data-class-jpl-space.s3.amazonaws.com/JPL_Space/index.html

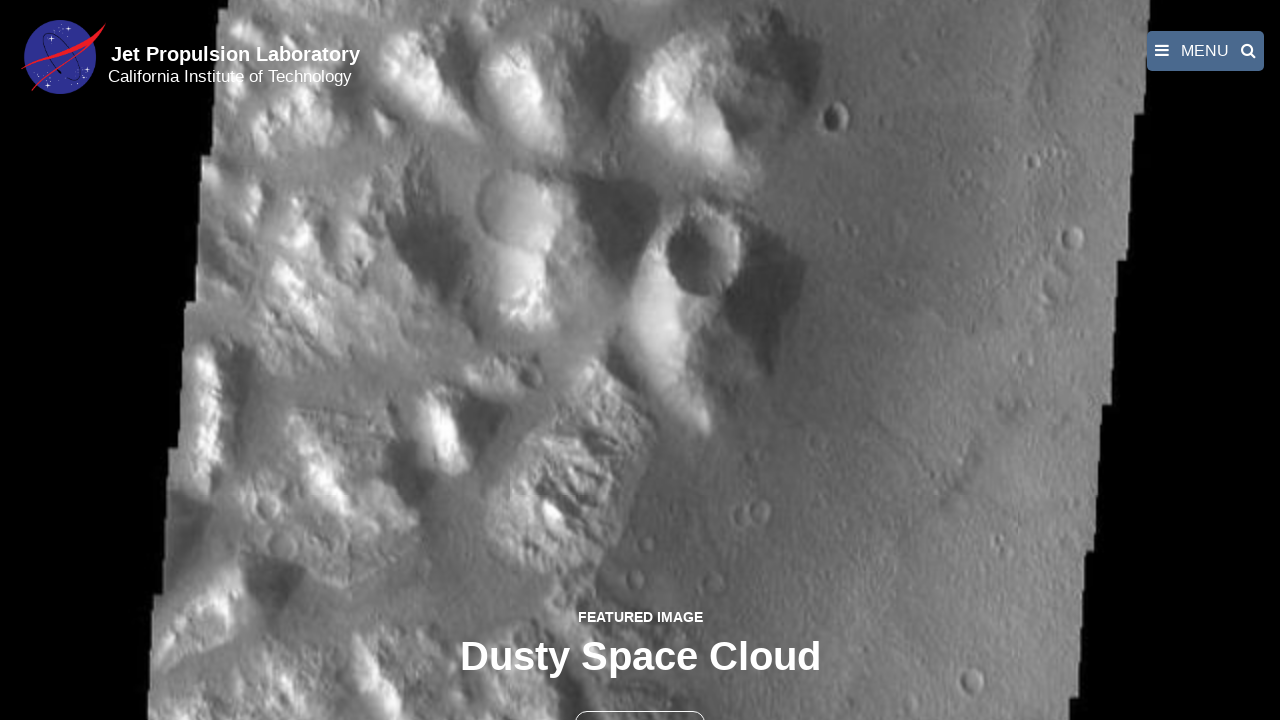

Navigated to JPL Space page
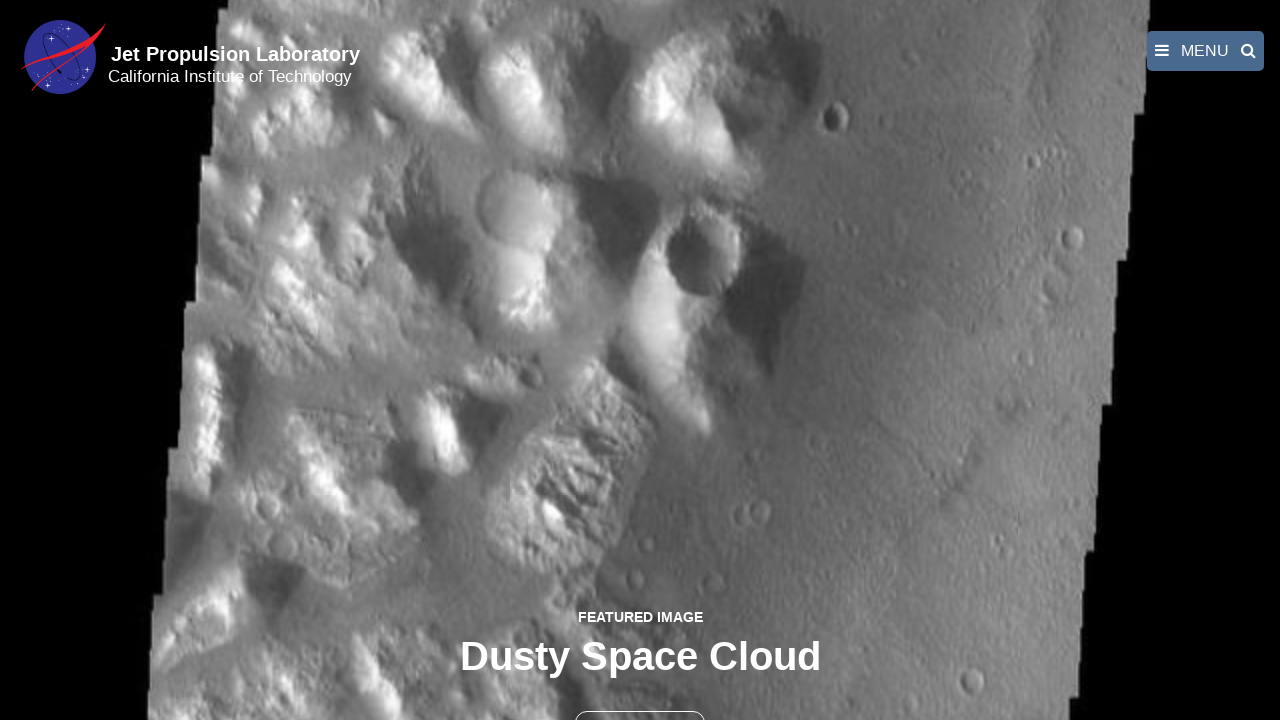

Clicked the full image button to reveal larger image at (640, 699) on button >> nth=1
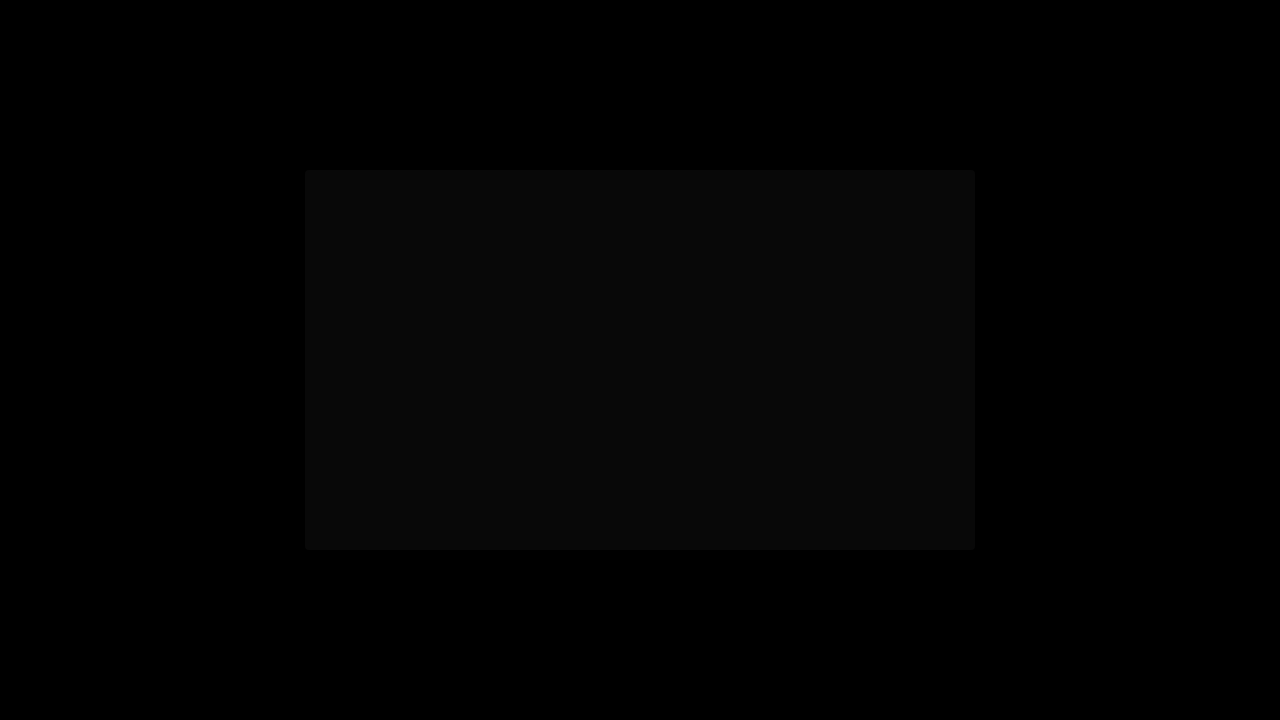

Full-size image loaded and displayed
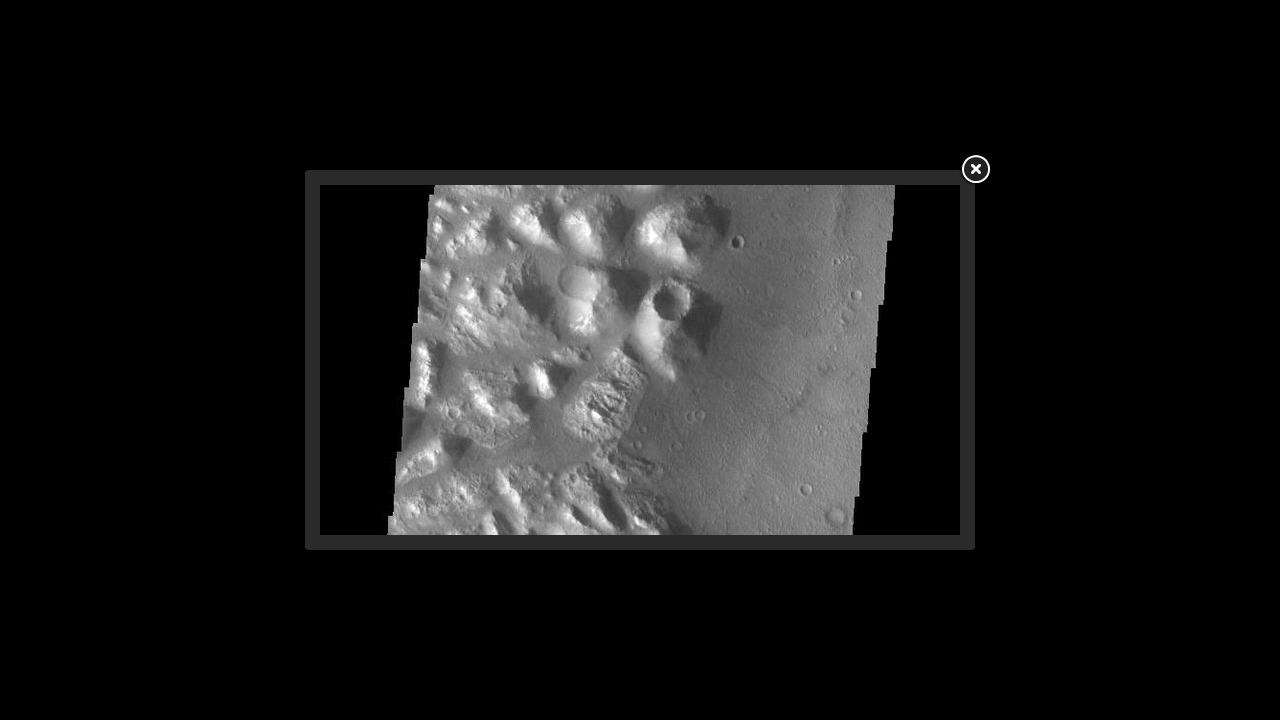

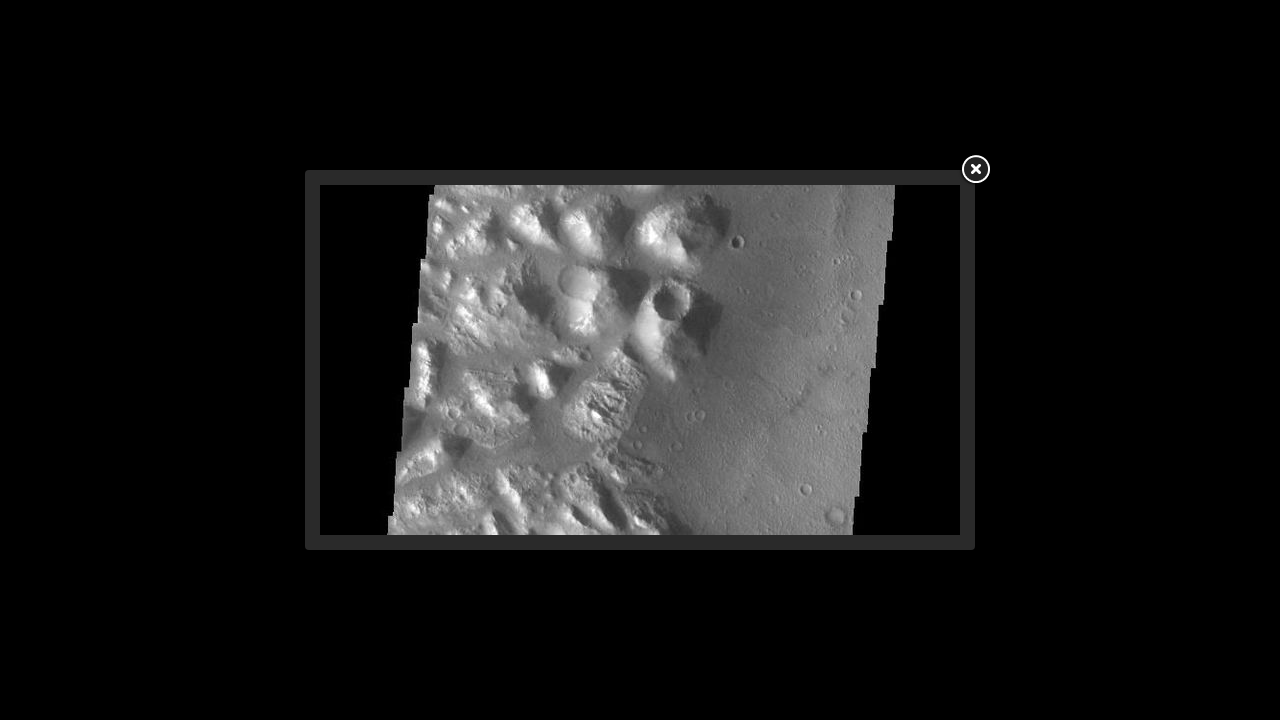